Tests browser window handling by clicking a link that opens a new window, then switching between the original and new windows to verify content on each.

Starting URL: https://the-internet.herokuapp.com/windows

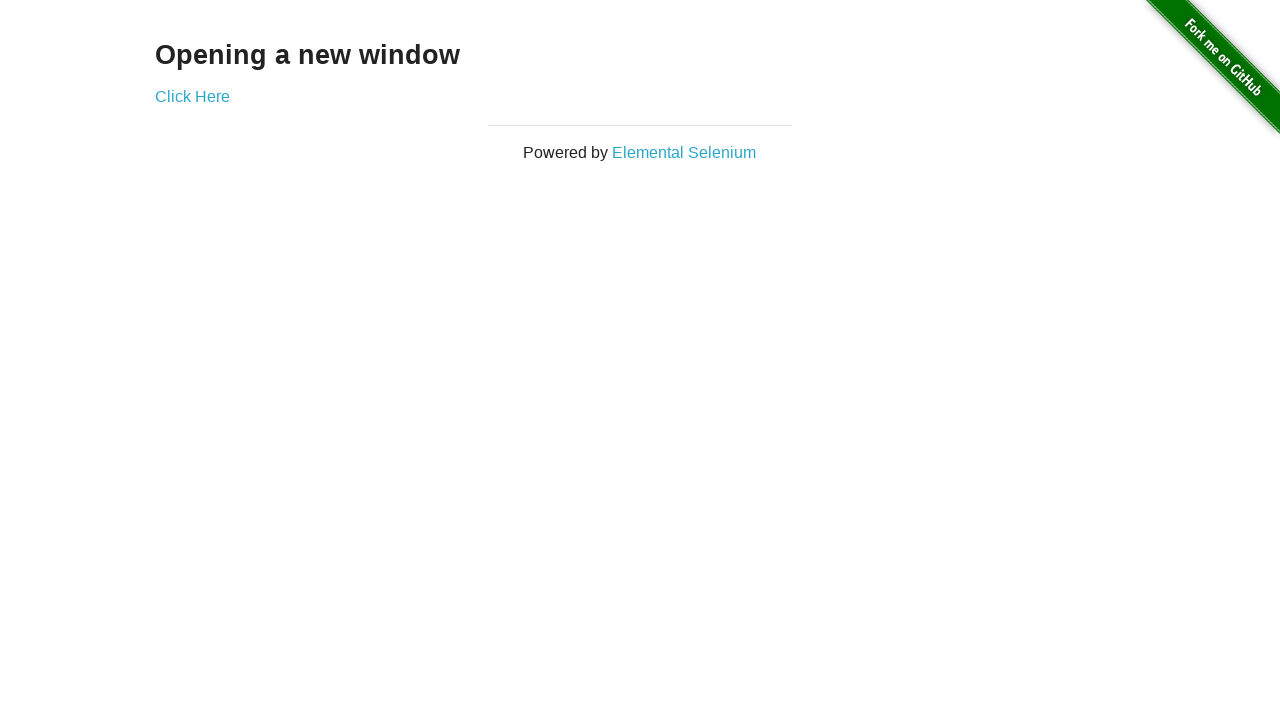

Clicked 'Click Here' link and new window opened at (192, 96) on xpath=//a[normalize-space()='Click Here']
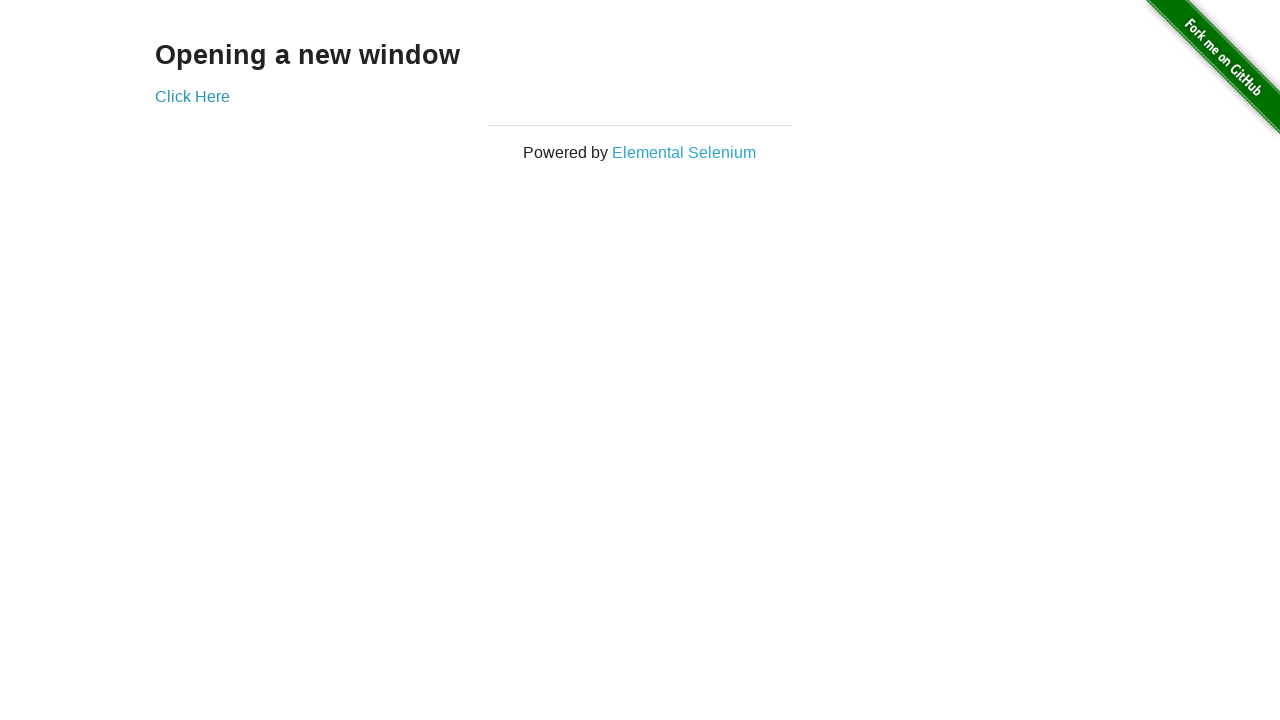

New window page loaded
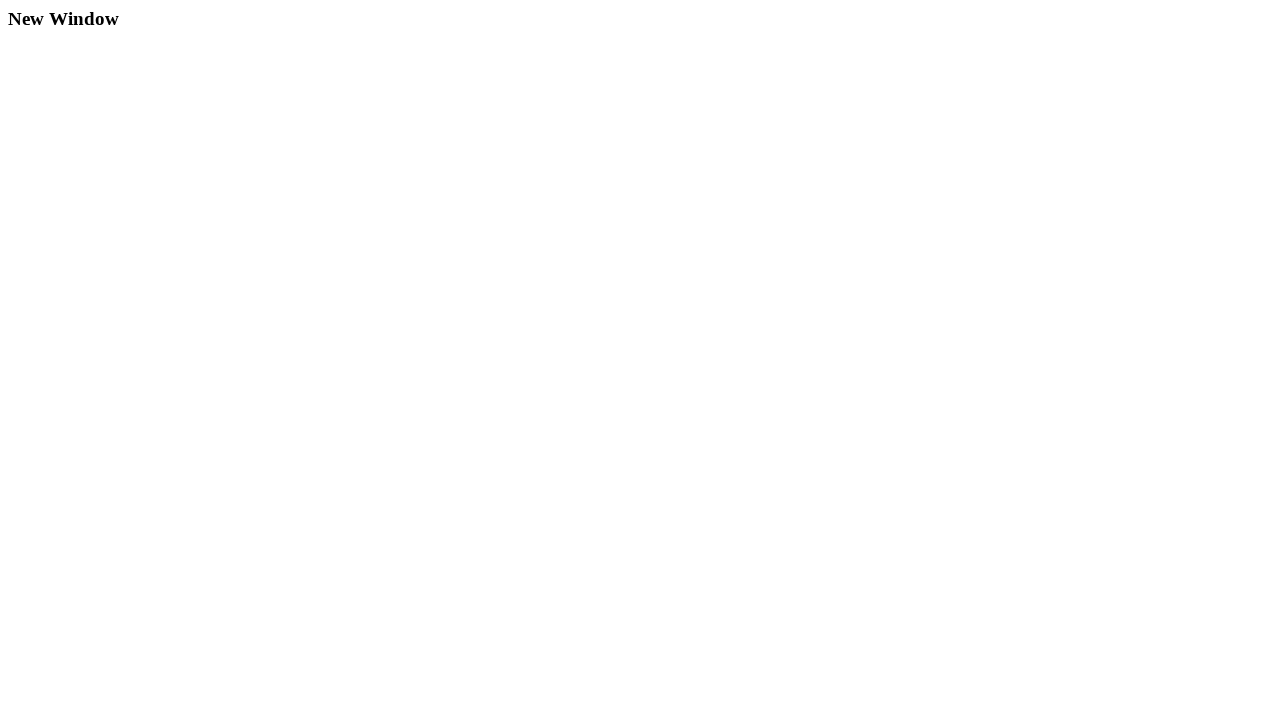

Retrieved text content from original window
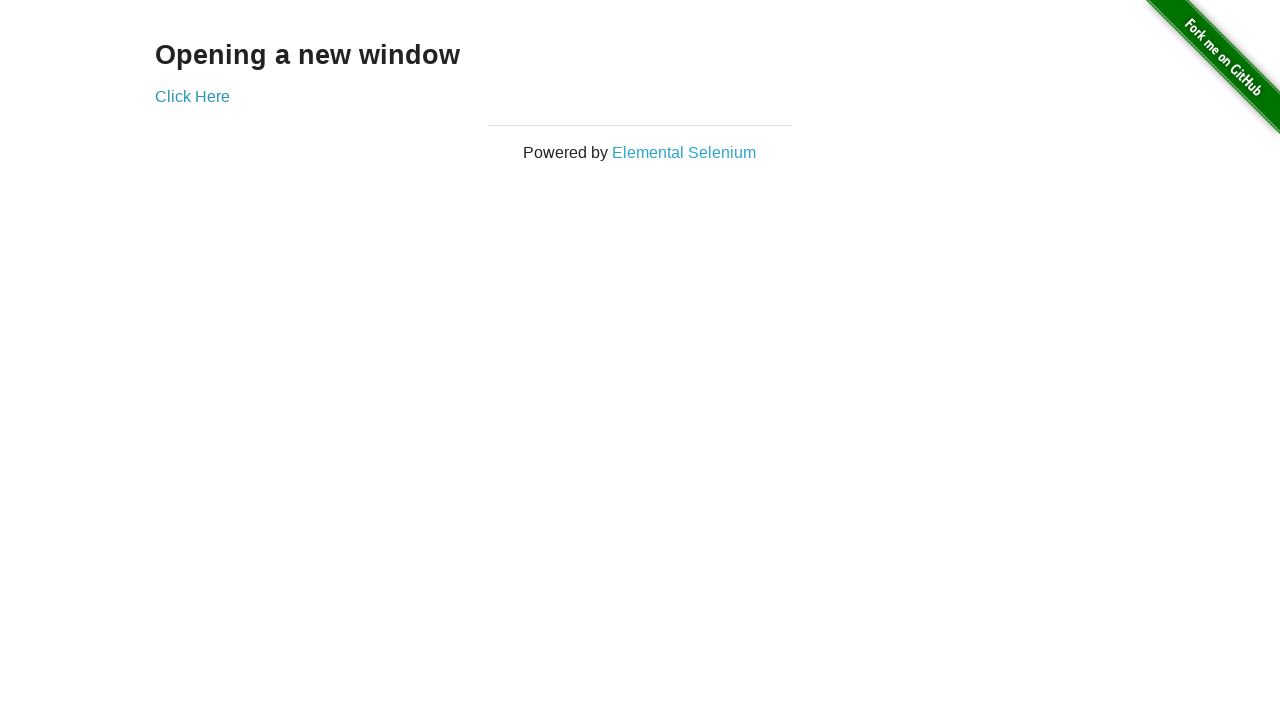

Retrieved 'New Window' heading text from new window
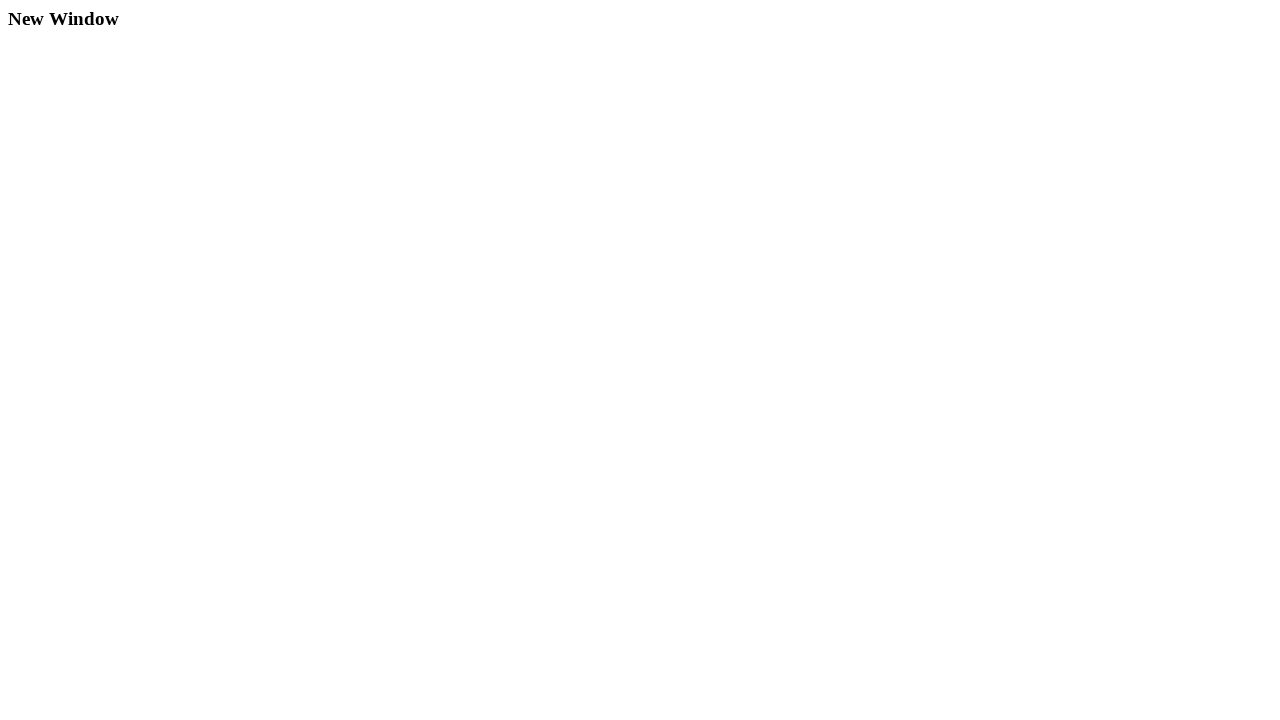

Switched focus back to original window
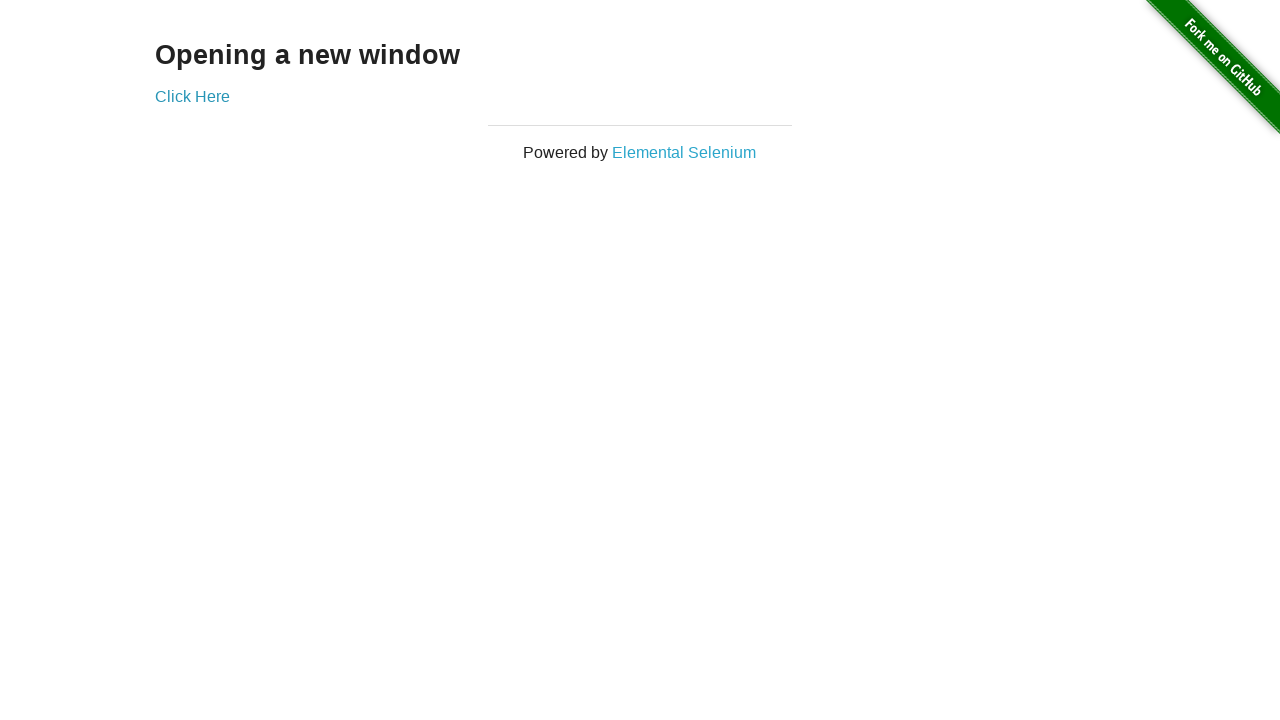

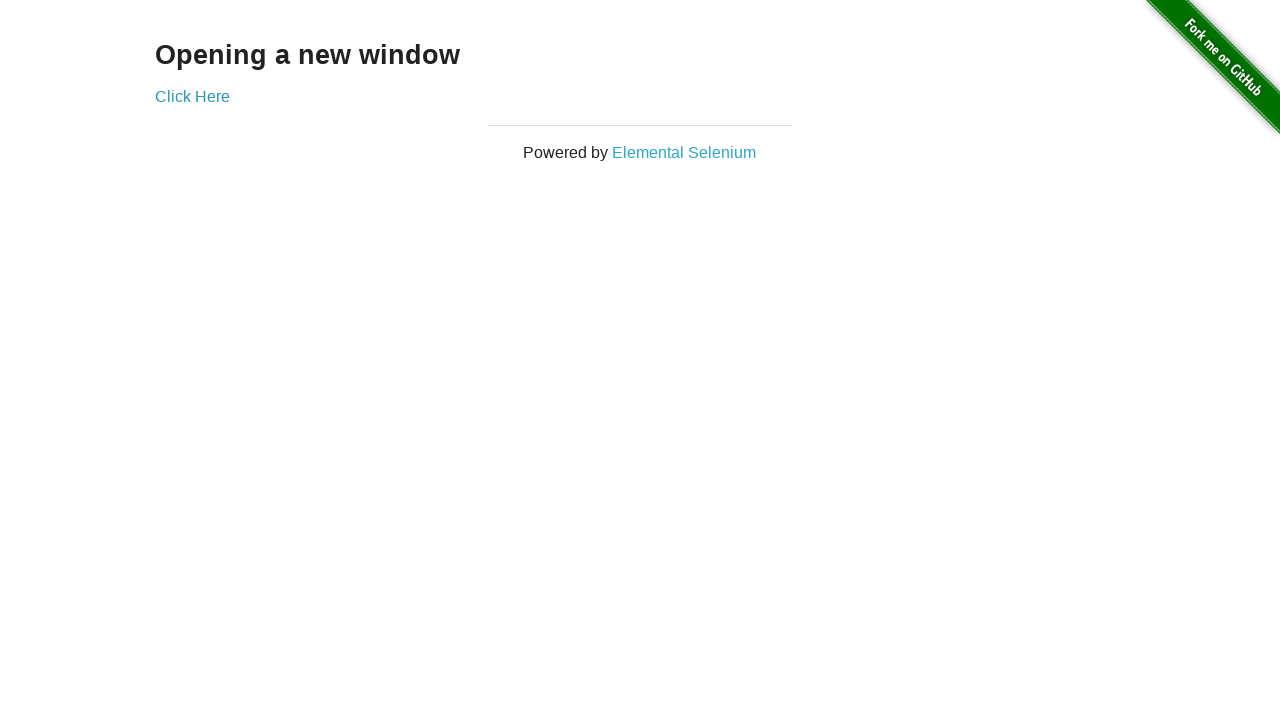